Tests Target.com search functionality by entering a search query in the search field

Starting URL: https://www.target.com/

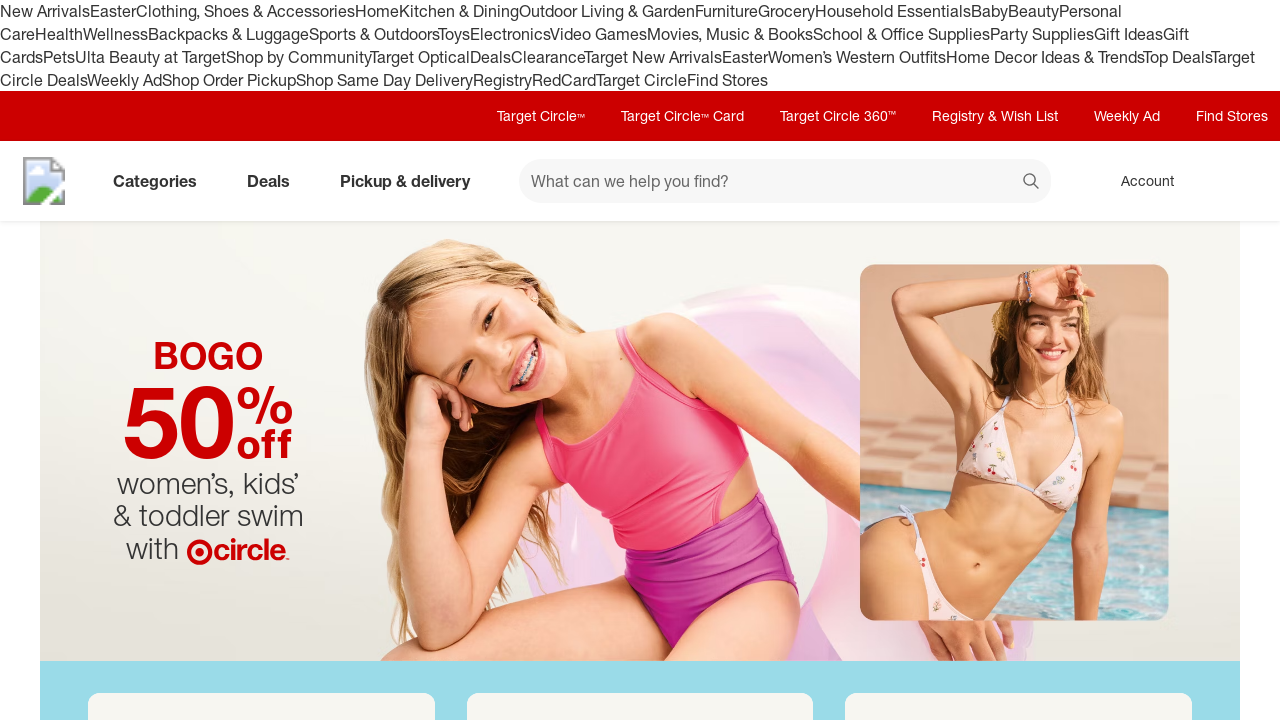

Waited for Target.com page to load
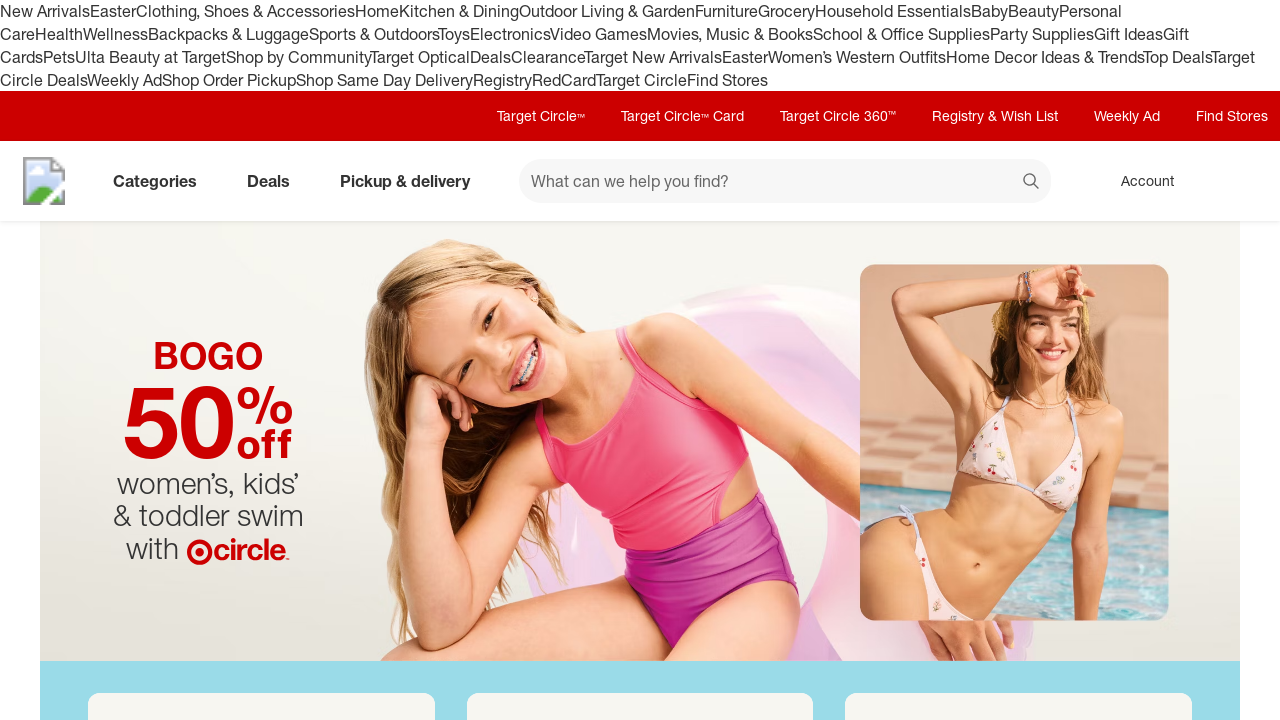

Filled search field with 'table' on input[type="text"][id*="search"], input[placeholder*="What can we help you find"
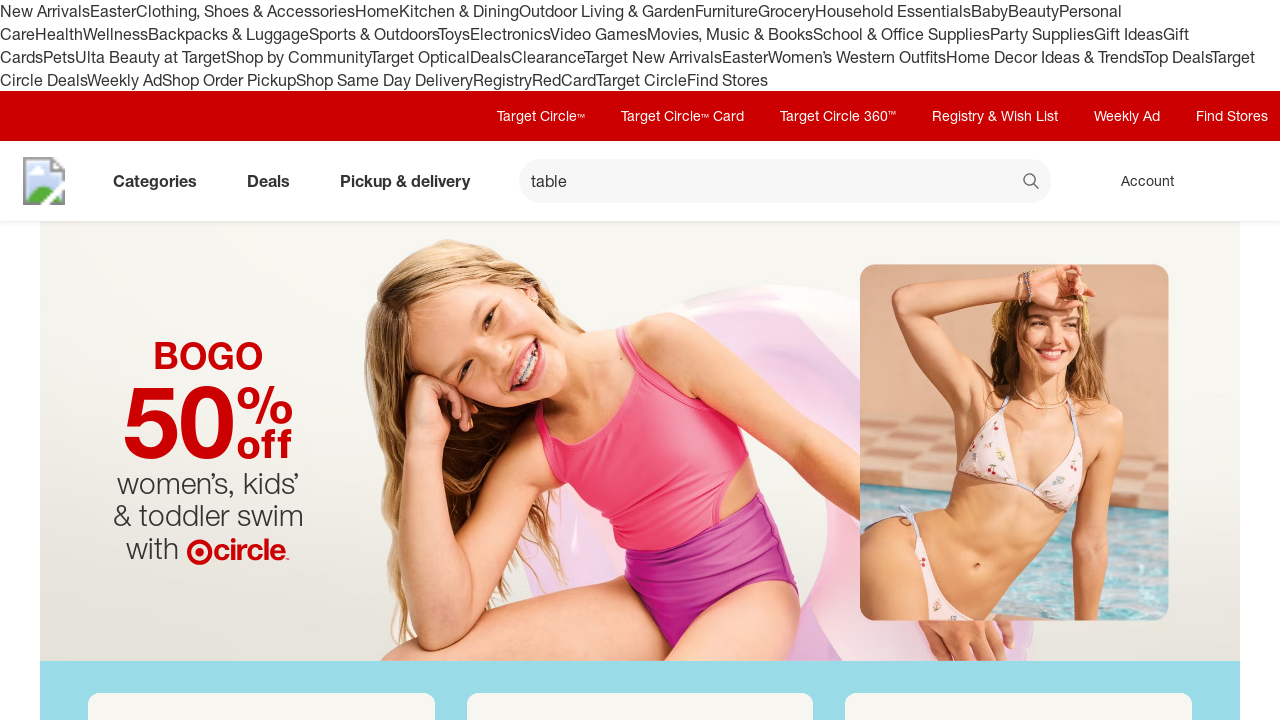

Waited for search suggestions to appear
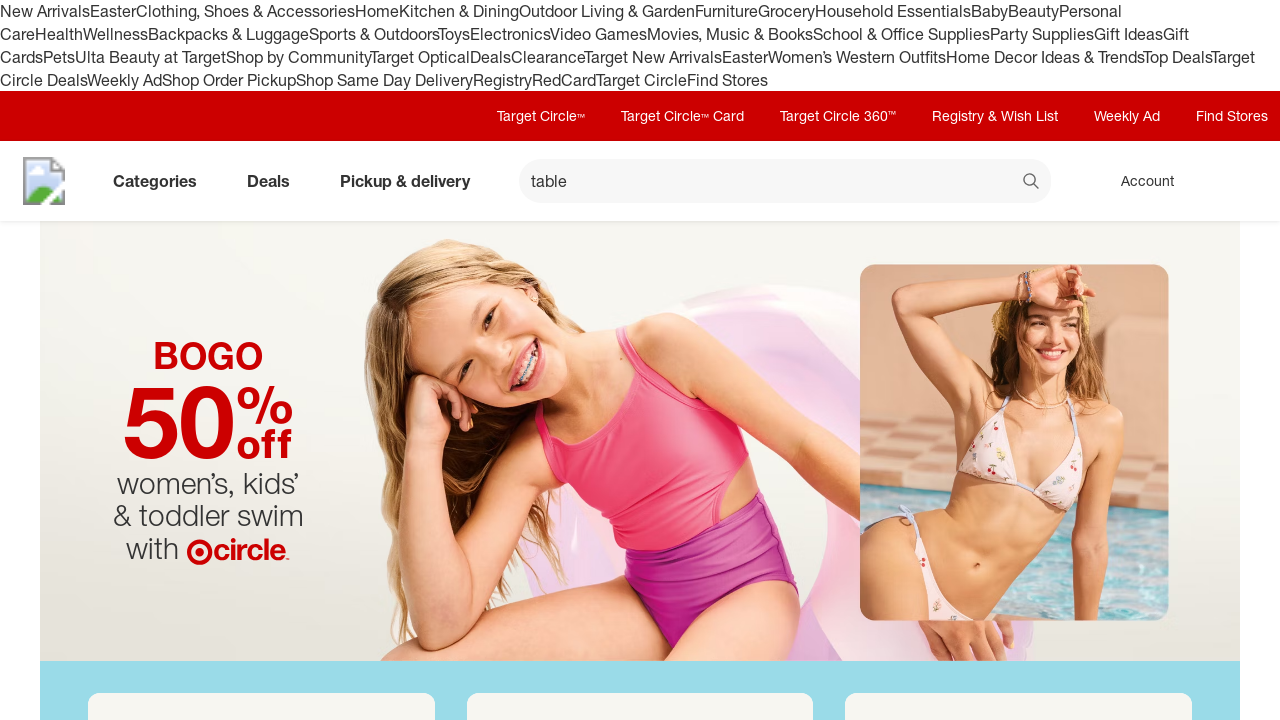

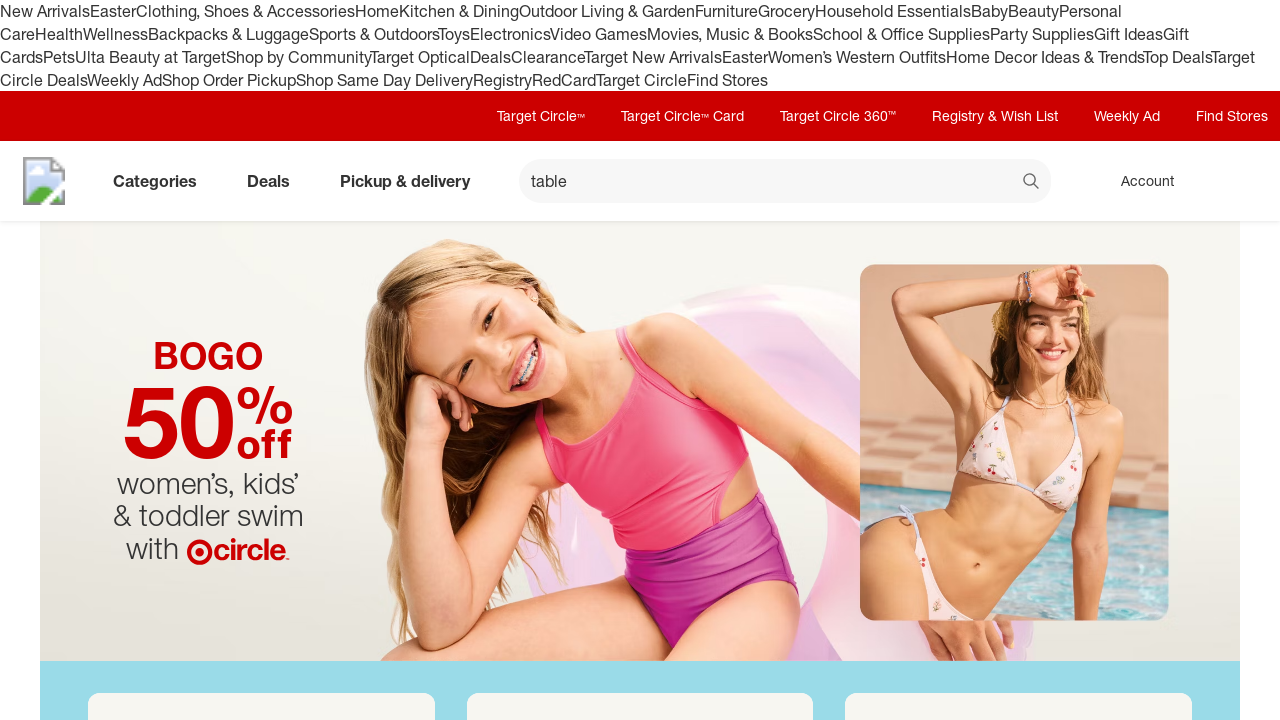